Tests drag and drop functionality by dragging a draggable element onto a droppable target and verifying the drop was successful

Starting URL: http://jqueryui.com/droppable/

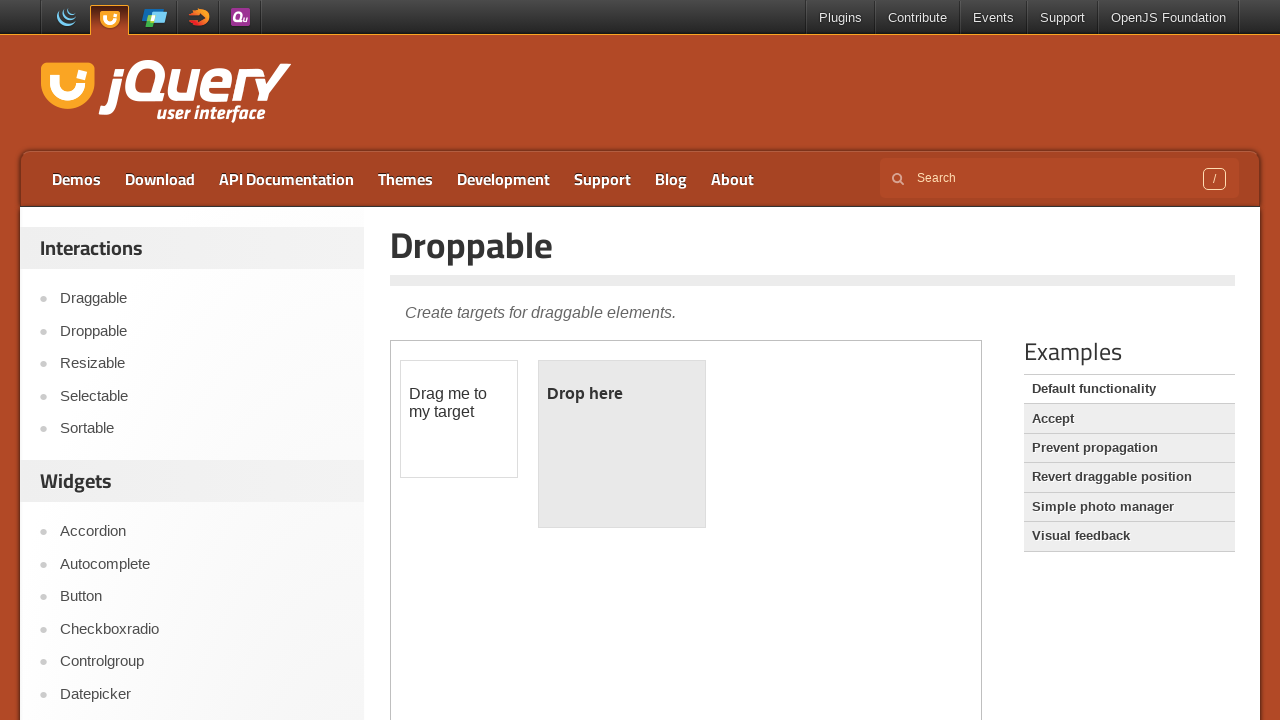

Located iframe with class 'demo-frame'
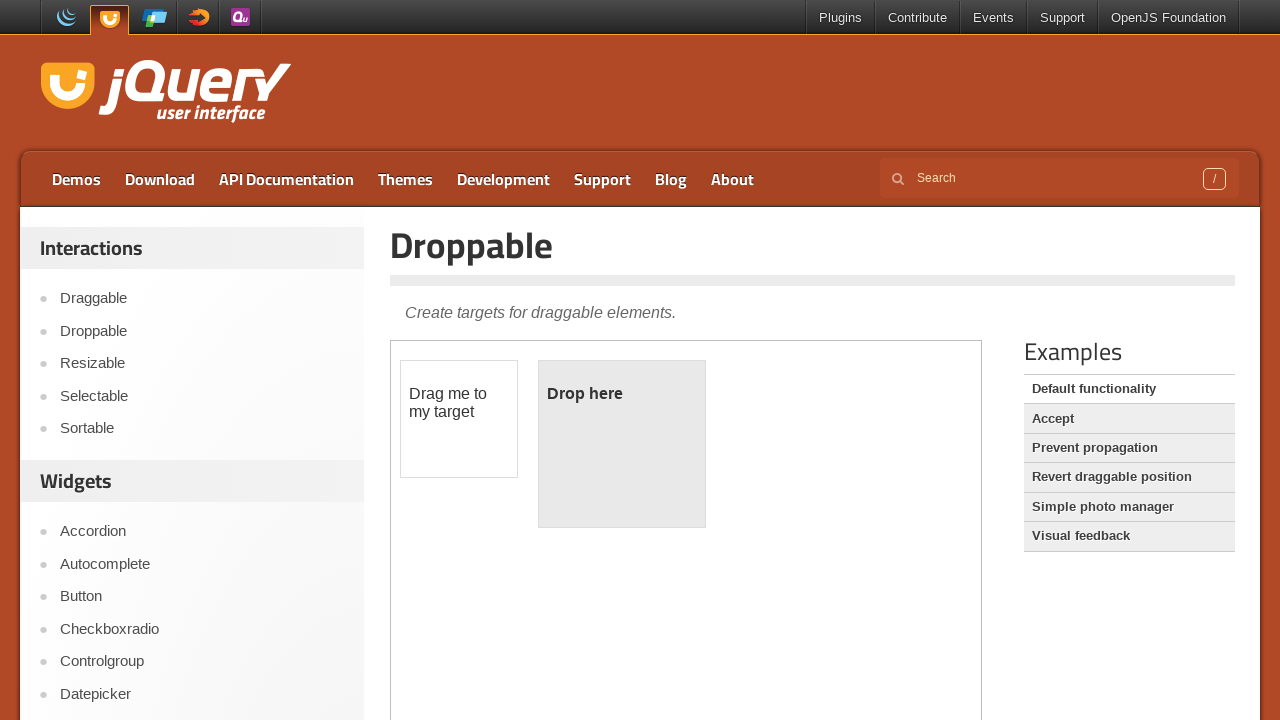

Draggable element with id 'draggable' is available
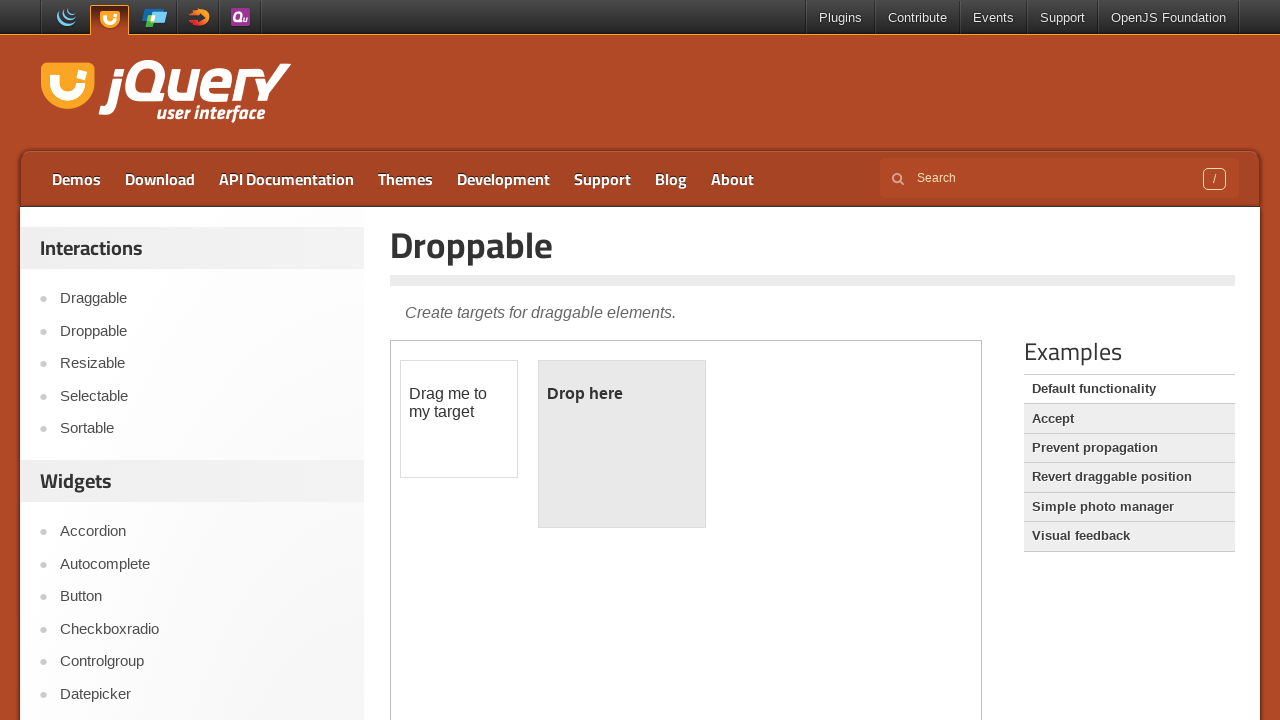

Droppable target with id 'droppable' is available
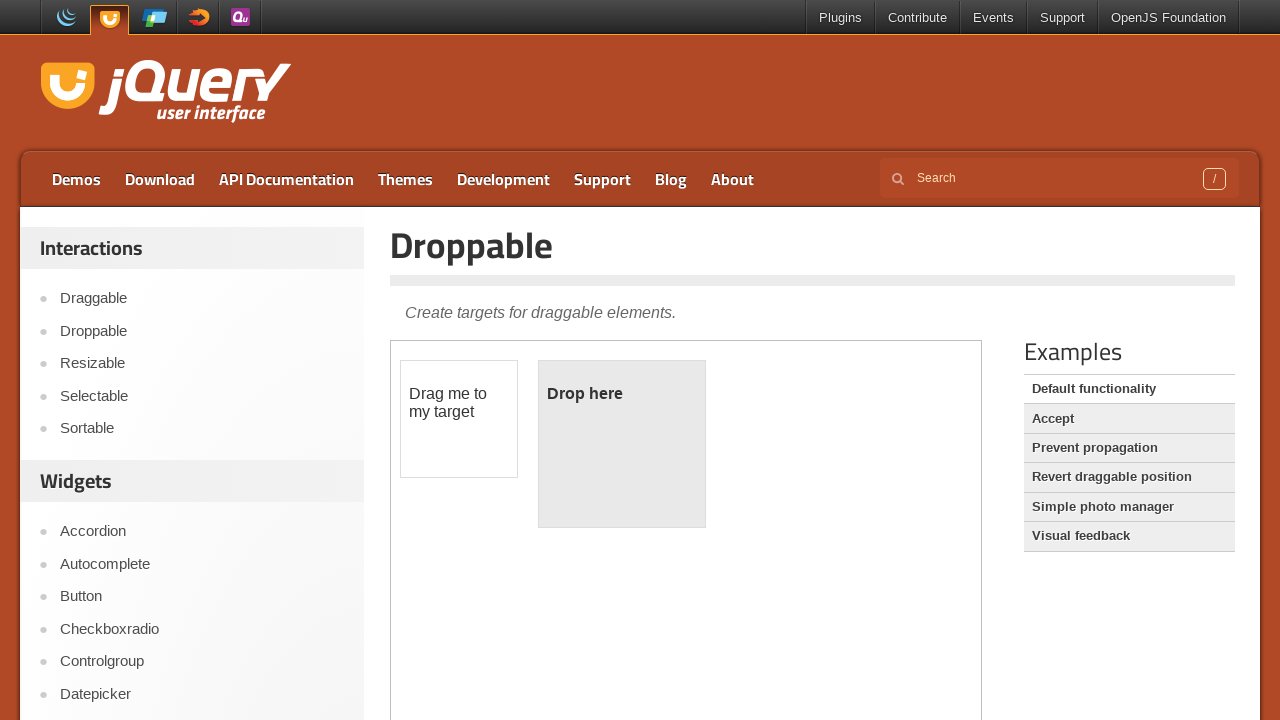

Located draggable source element
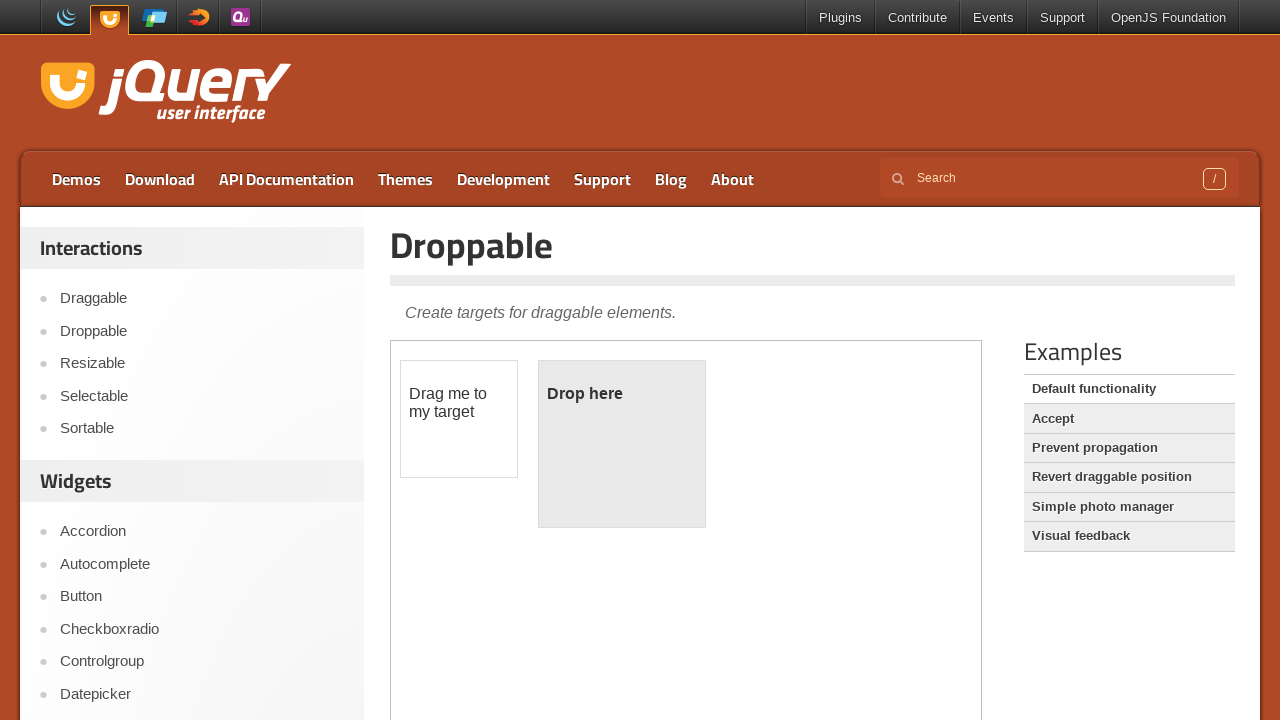

Located droppable target element
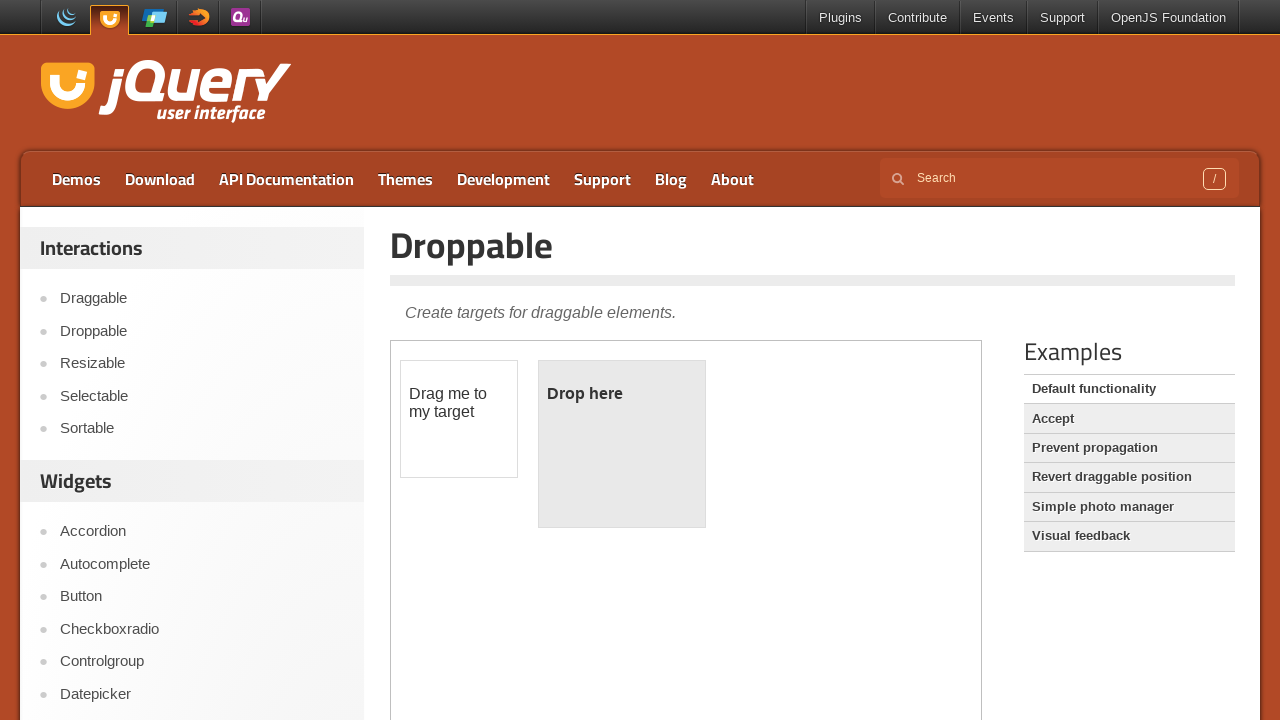

Dragged draggable element onto droppable target at (622, 444)
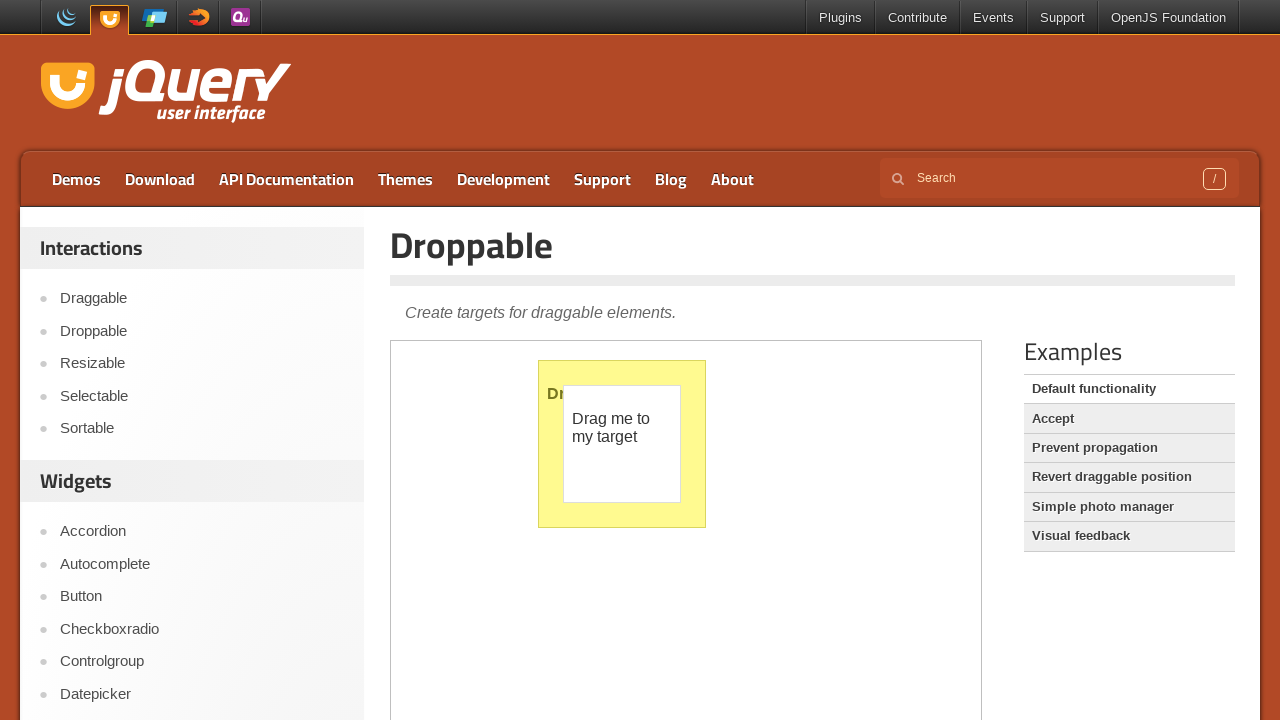

Verified that droppable element displays 'Dropped!' text - drop was successful
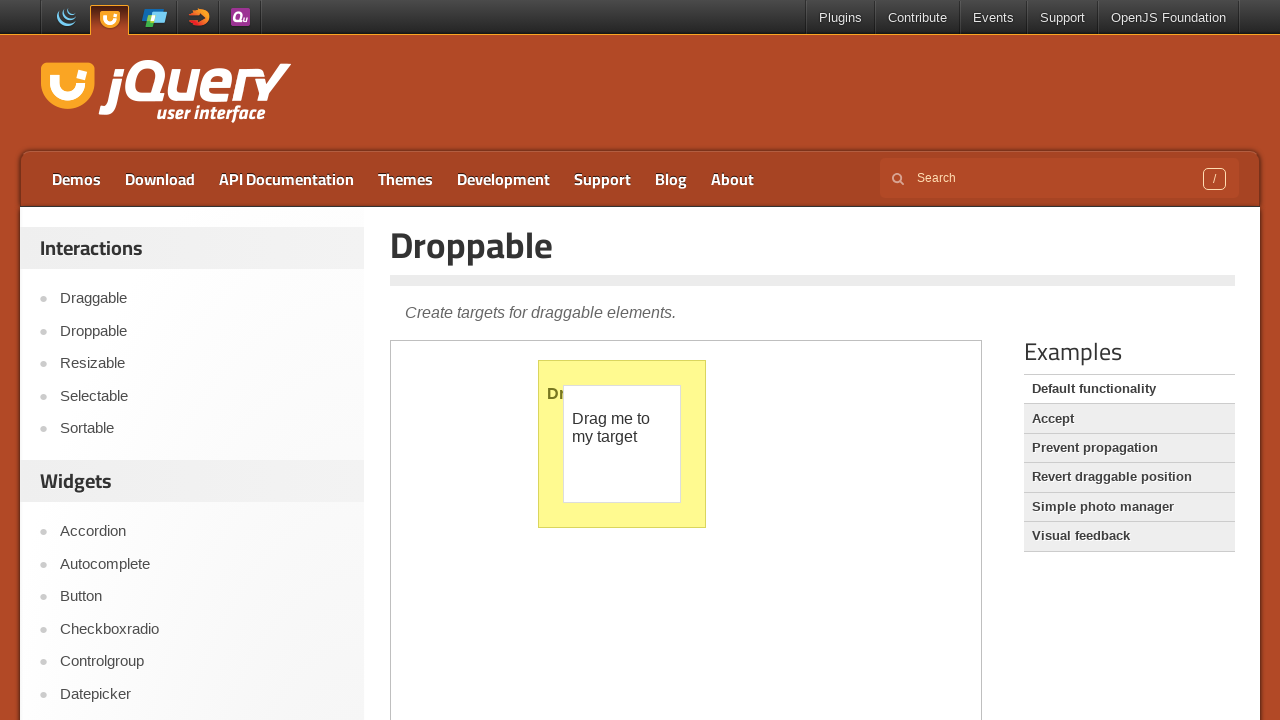

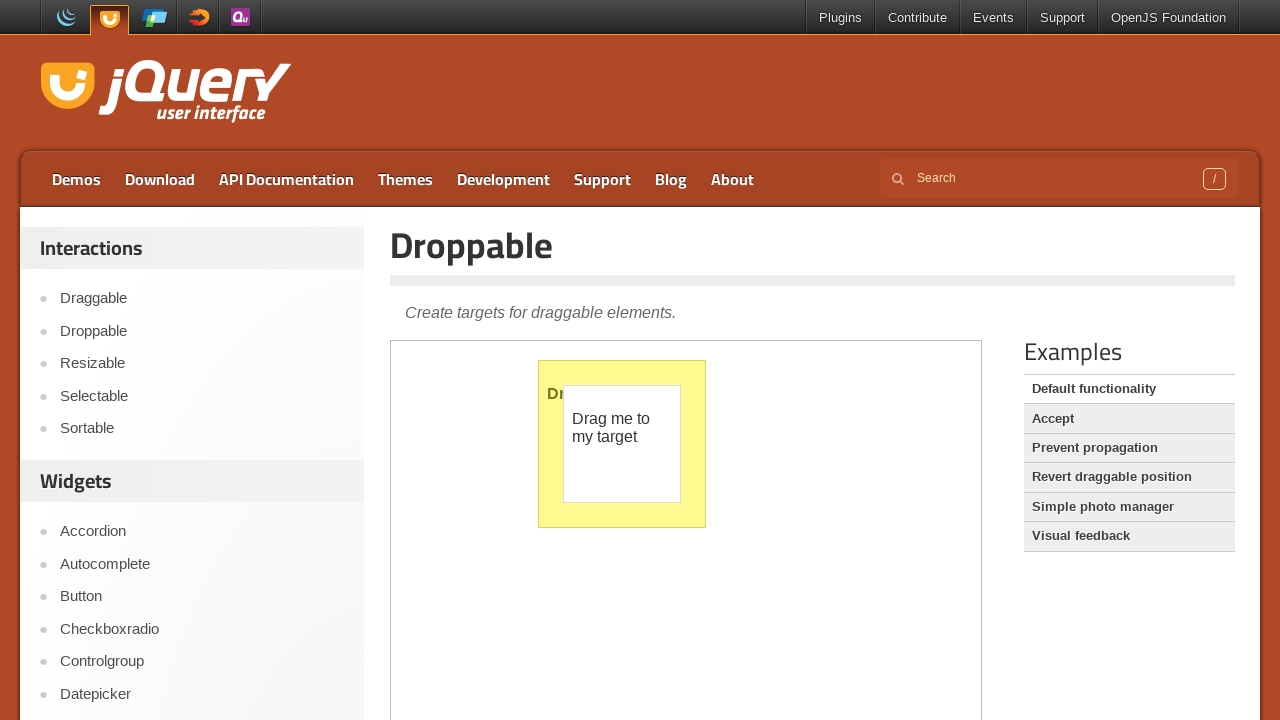